Simple test that navigates to the TestNG Maven documentation page and maximizes the browser window

Starting URL: http://testng.org/doc/maven.html

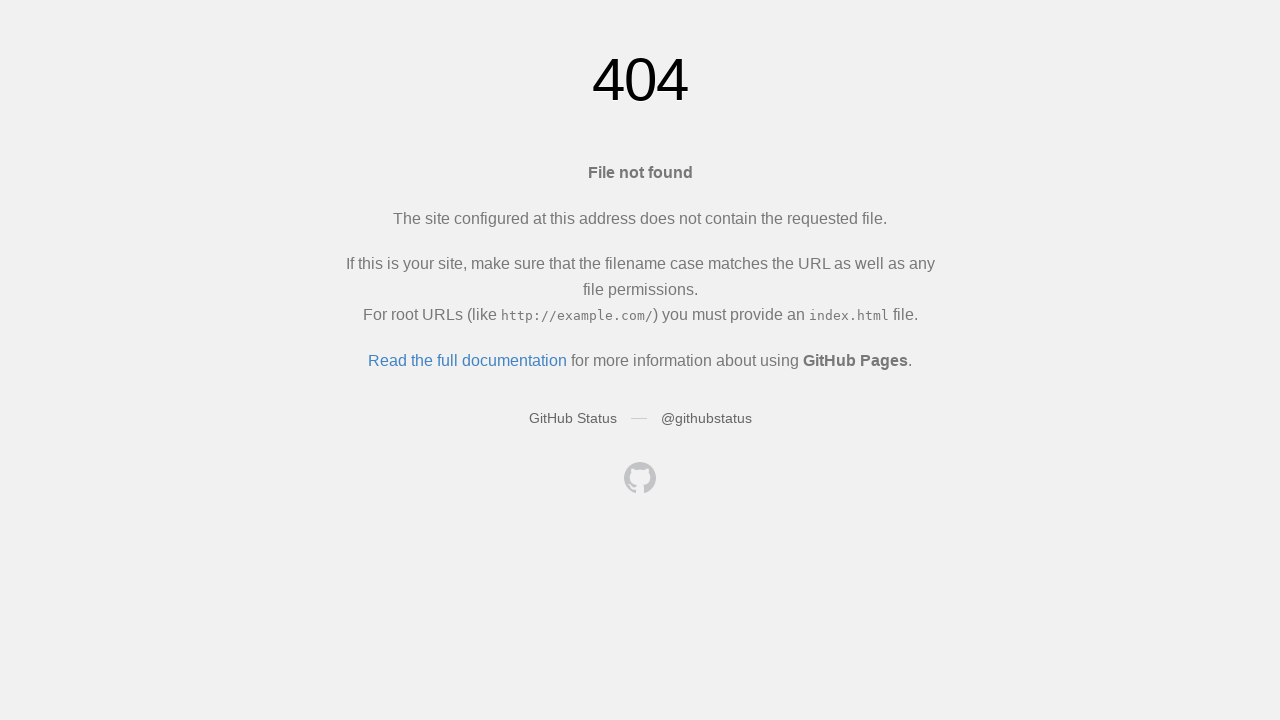

Maximized browser window to 1920x1080
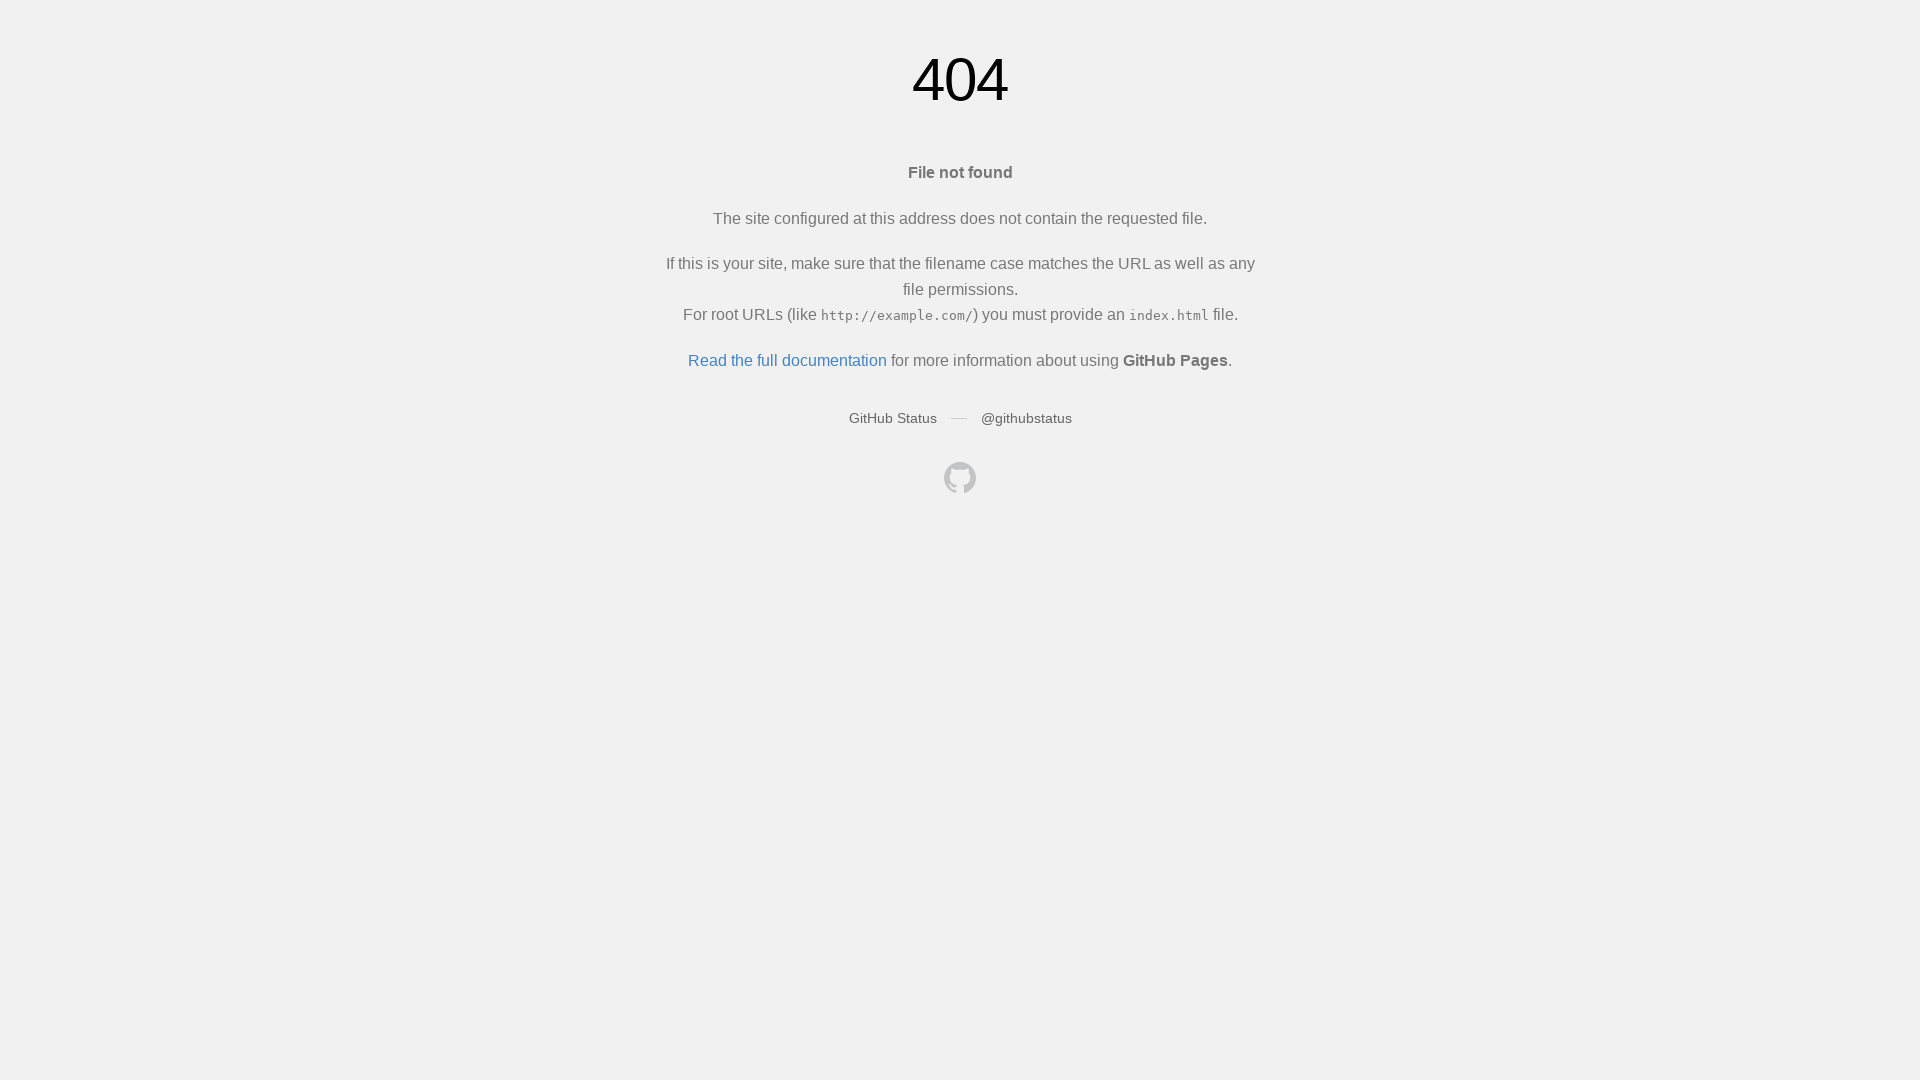

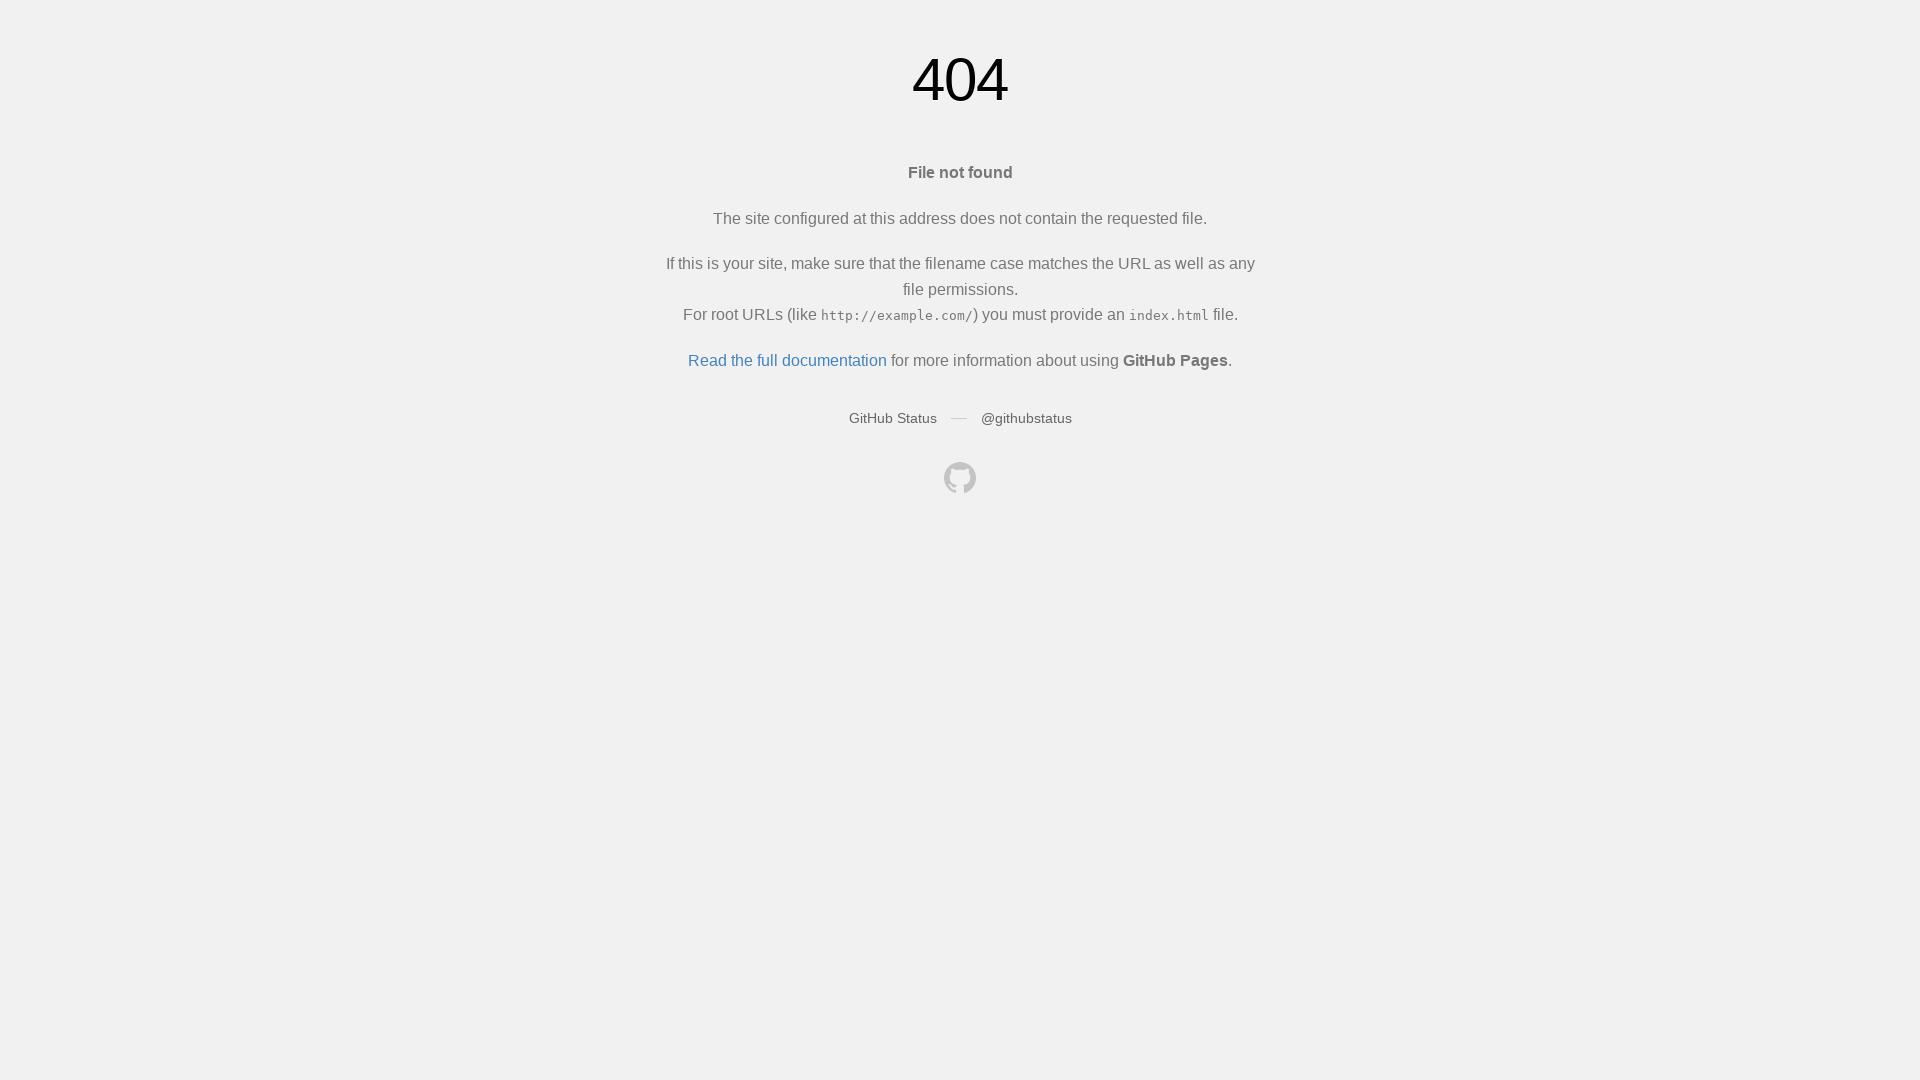